Tests the calculator's addition functionality with a negative number by adding -5+3 and verifying the result equals -2

Starting URL: https://testpages.herokuapp.com/styled/calculator

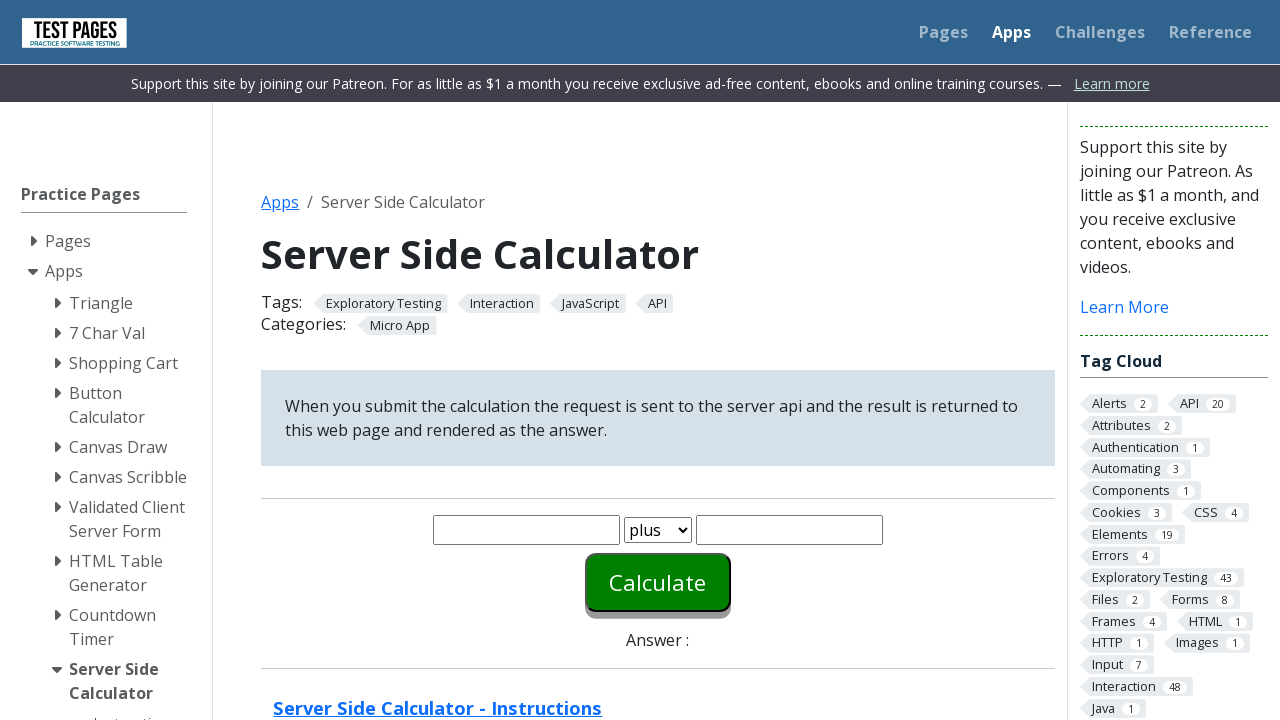

Filled first number input with -5 on #number1
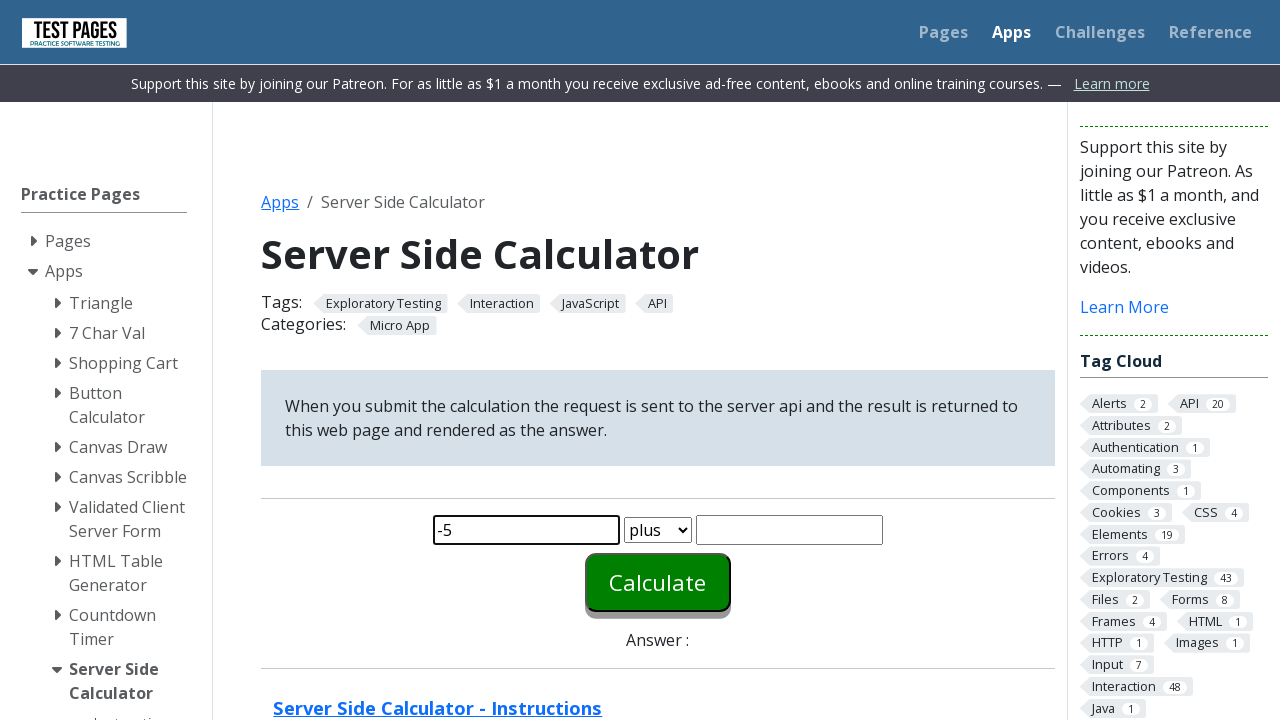

Filled second number input with 3 on #number2
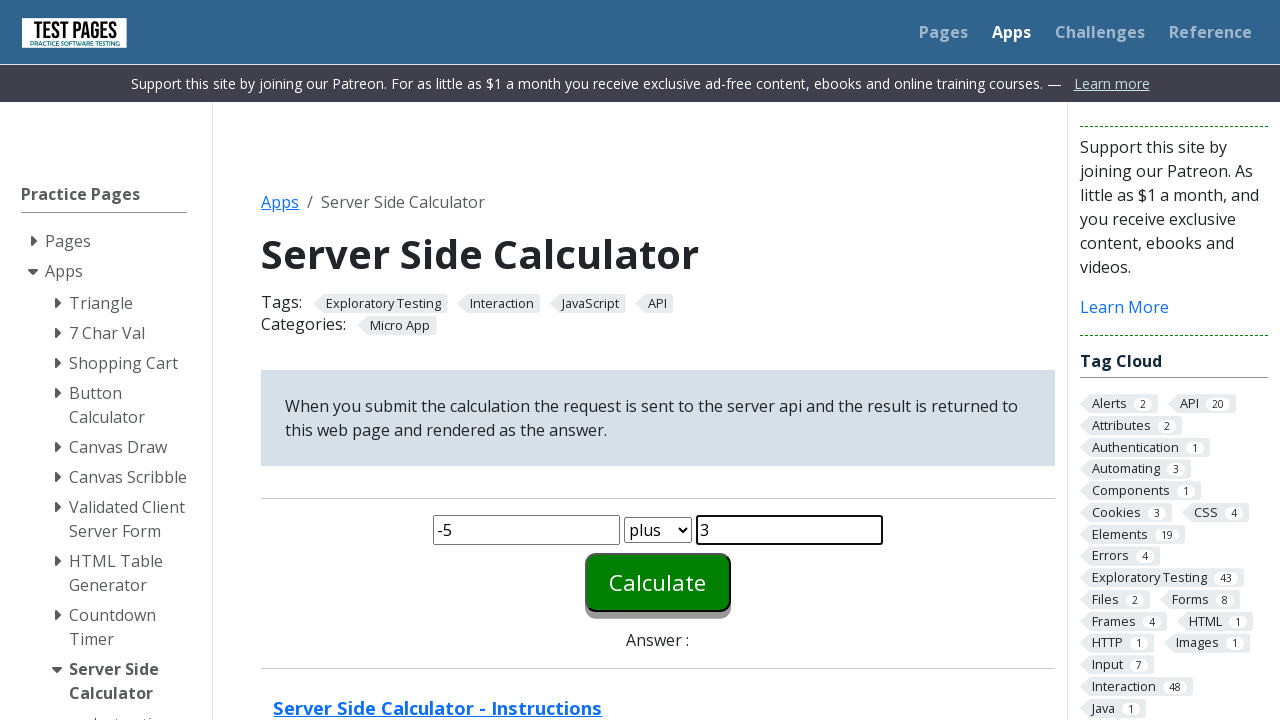

Clicked calculate button to perform addition at (658, 582) on #calculate
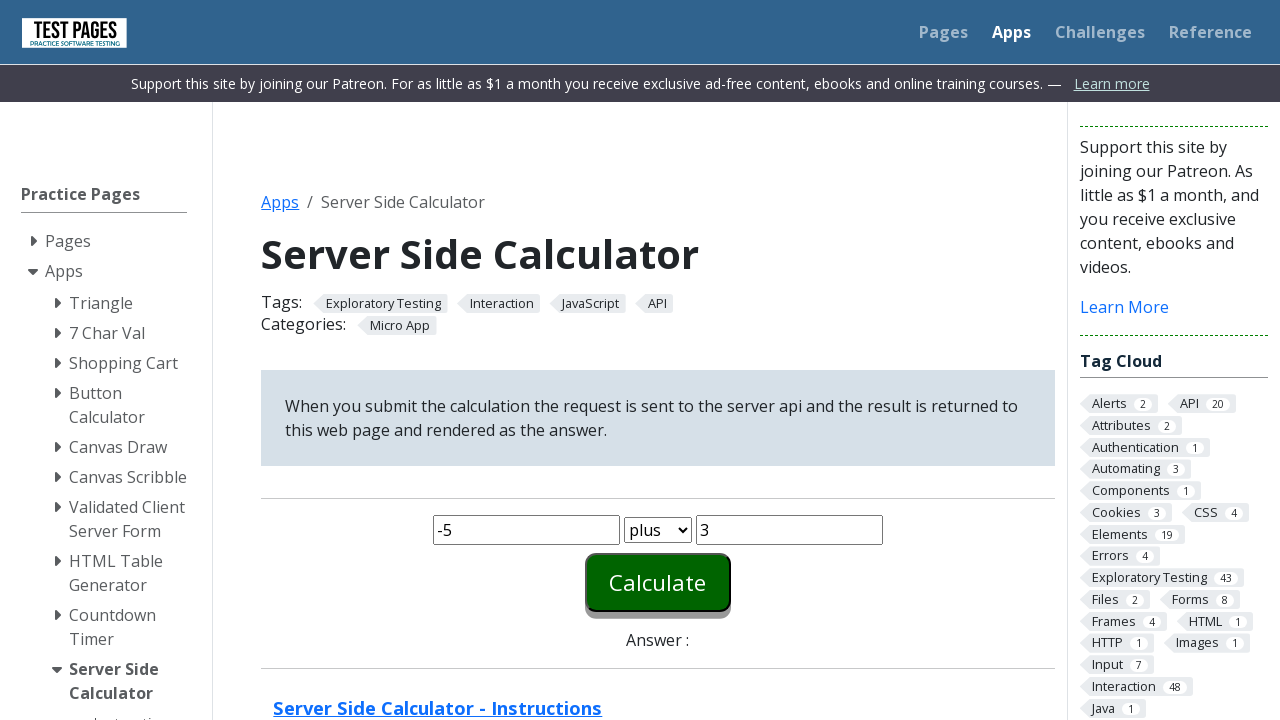

Answer element loaded and verified result equals -2
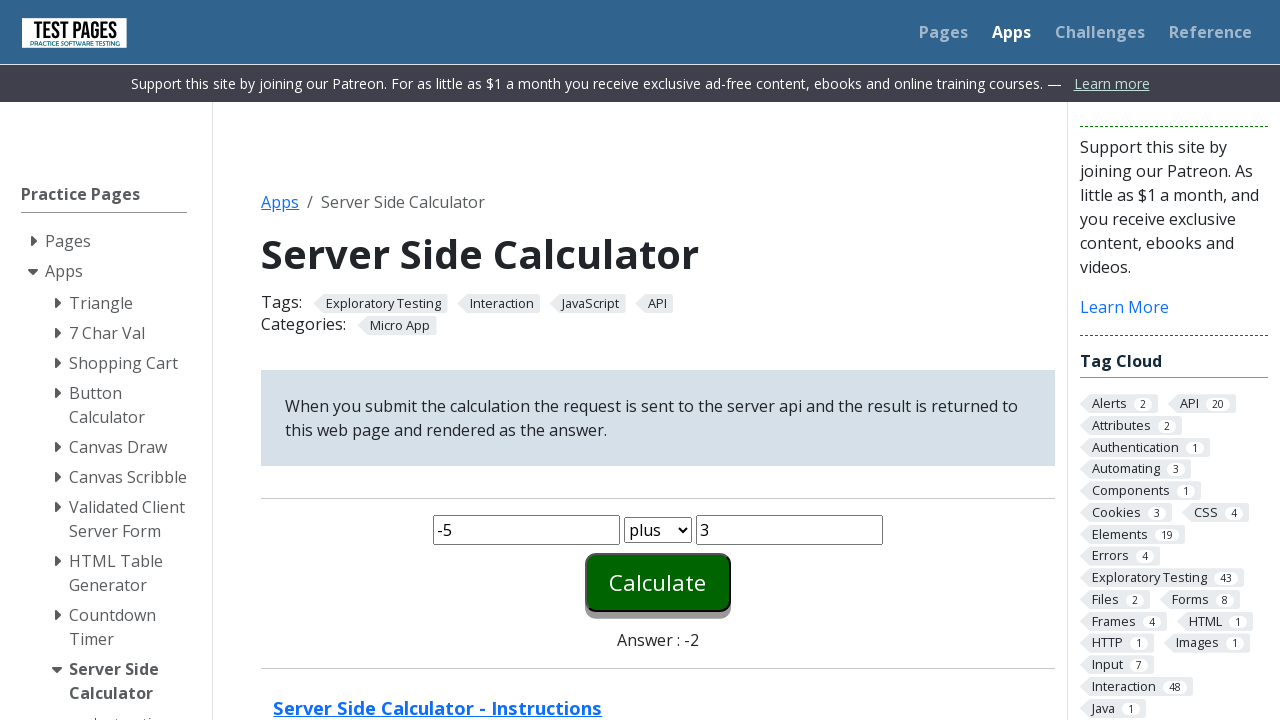

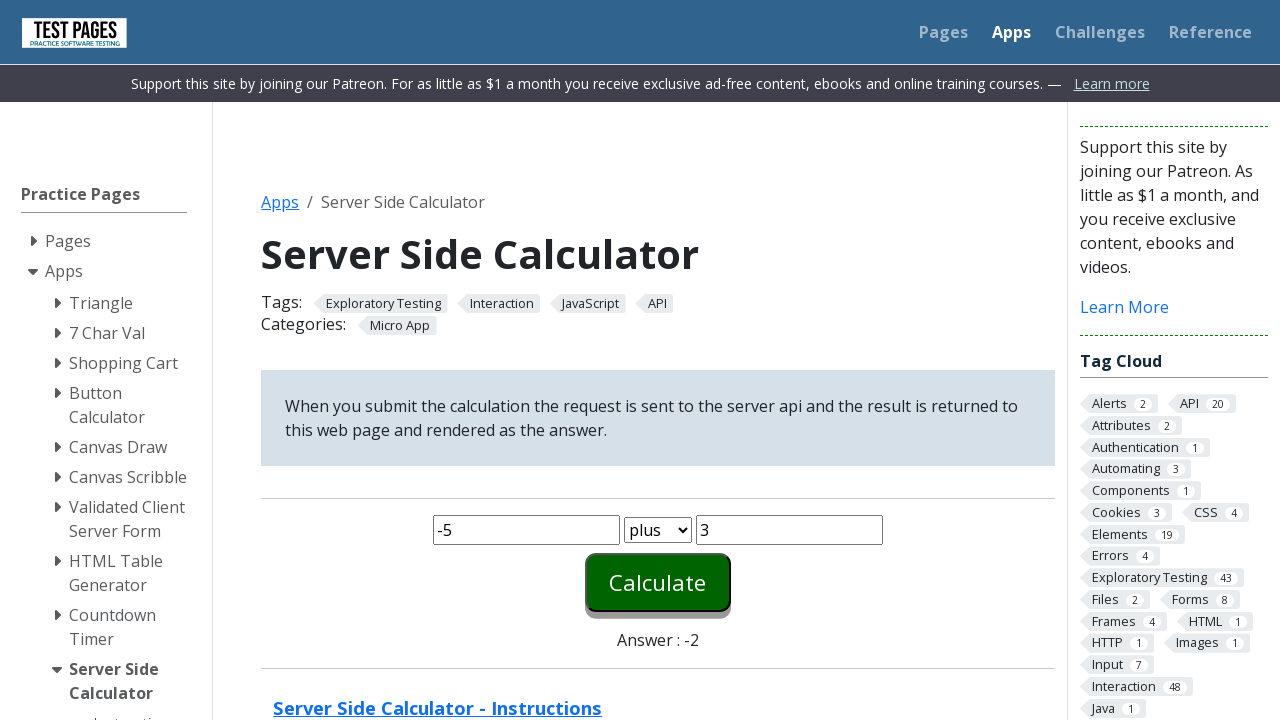